Tests plot interactions including zoom gesture, reset axes, and pan mode switching.

Starting URL: https://badj.github.io/NZGovDebtTrends2002-2025/

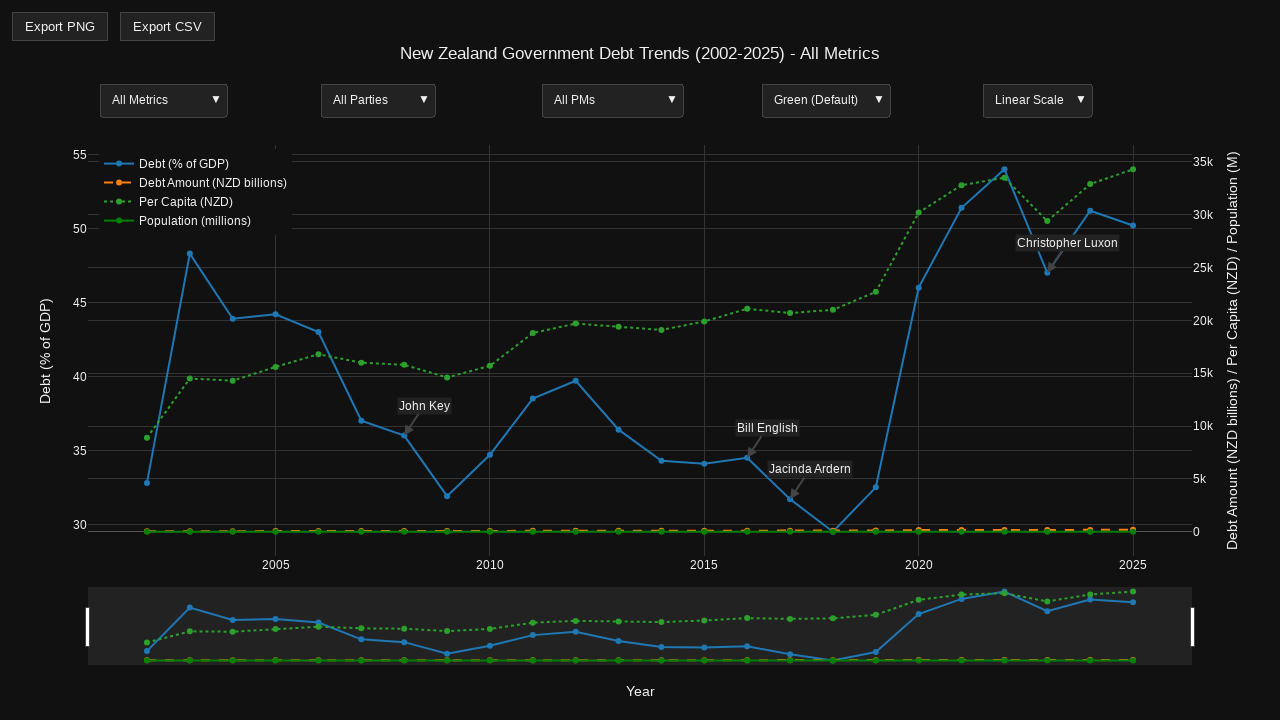

Navigated to NZ Government Debt Trends plot page
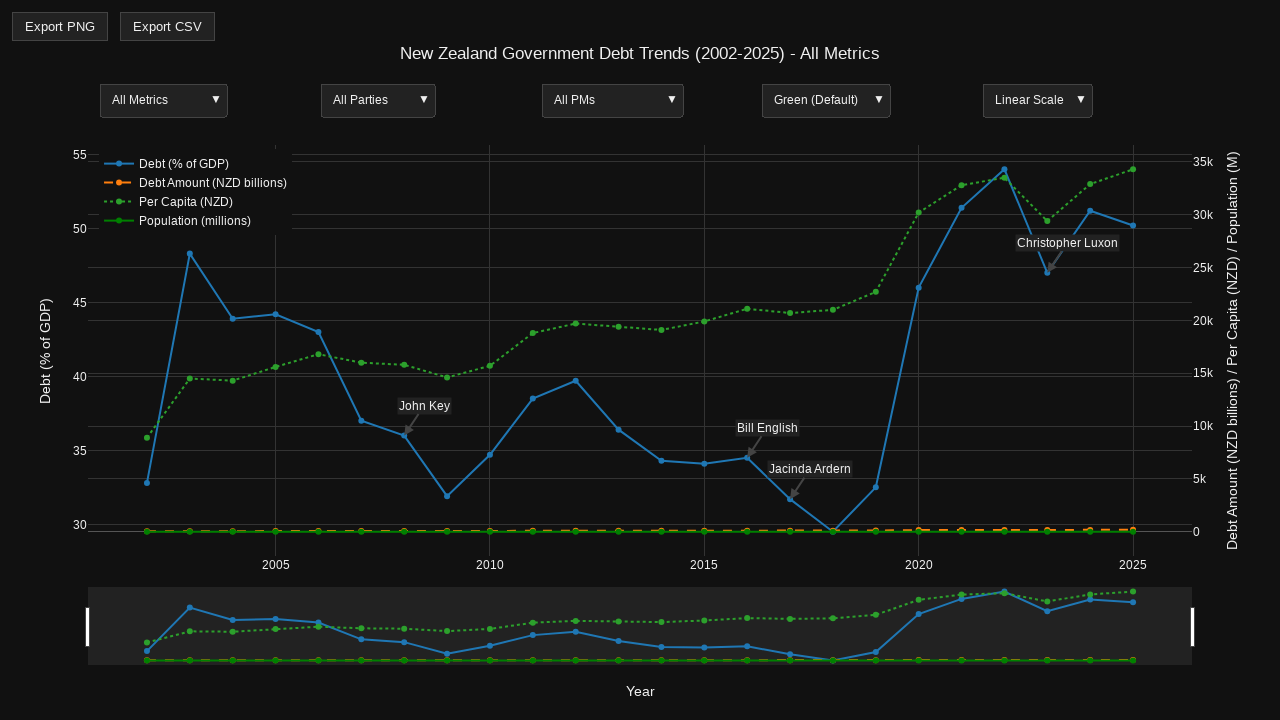

Plot container loaded and became visible
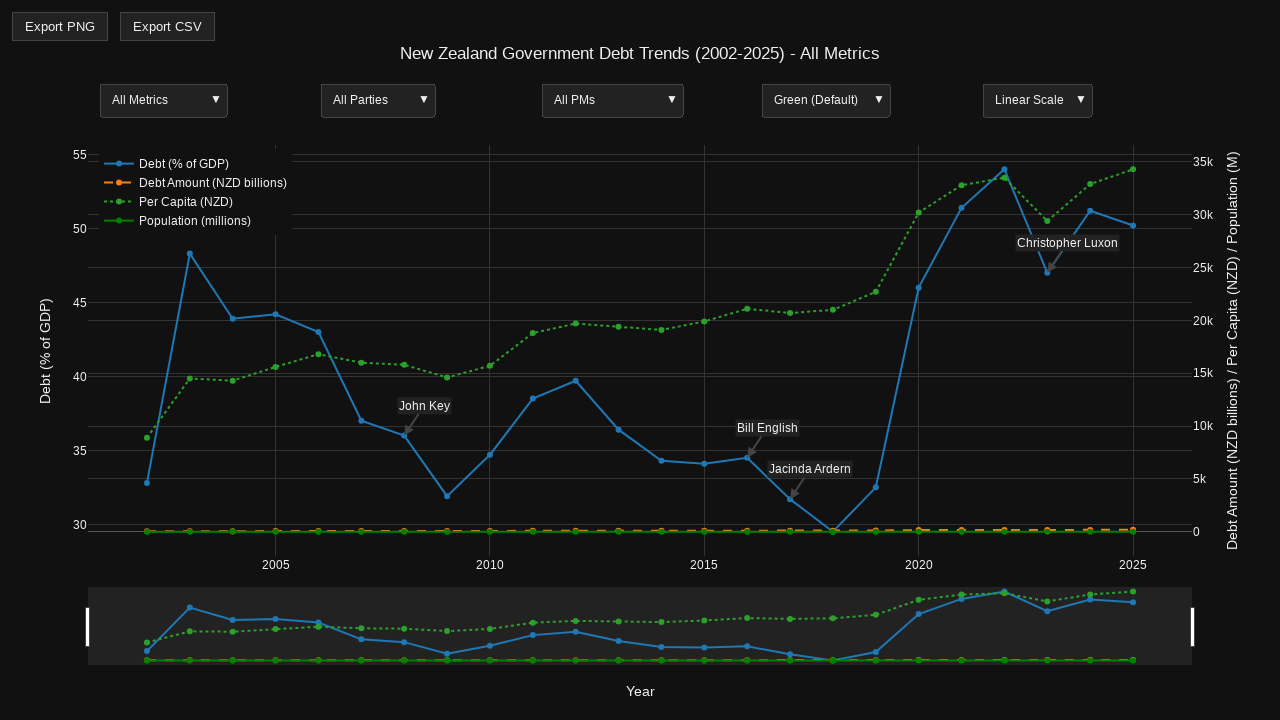

Hovered over plot to reveal mode bar at (640, 370) on .js-plotly-plot
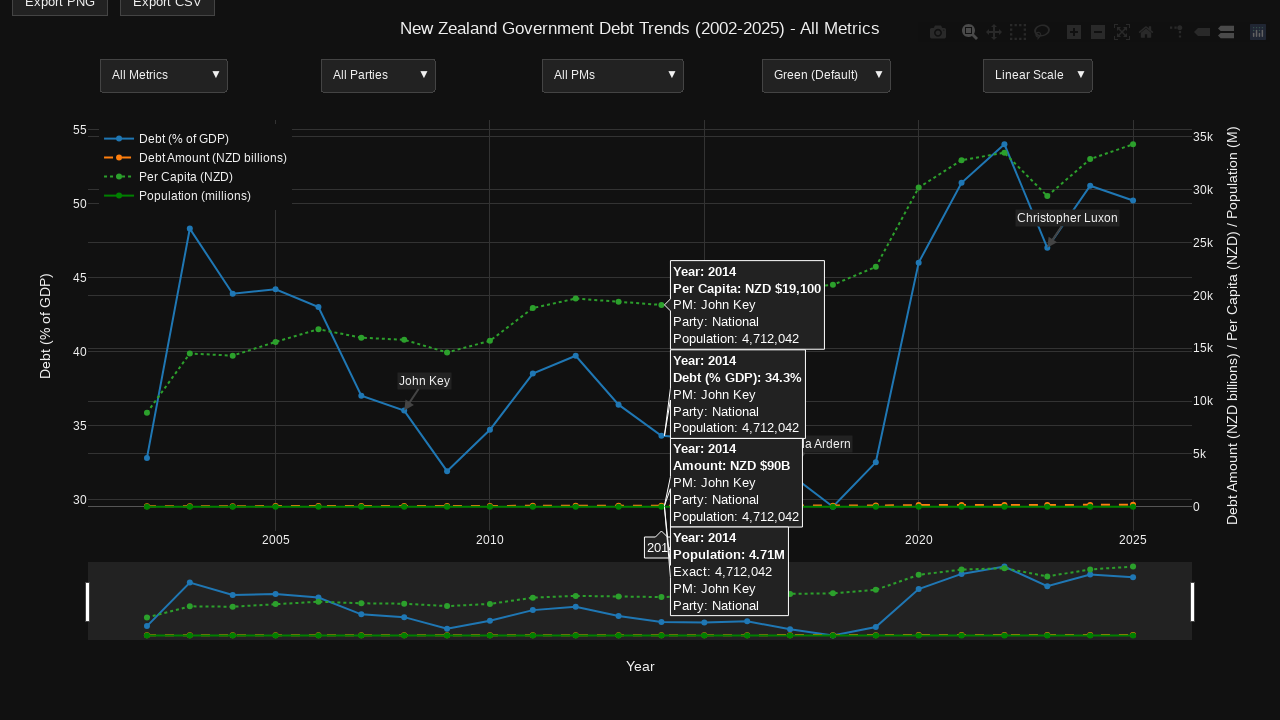

Mode bar became visible
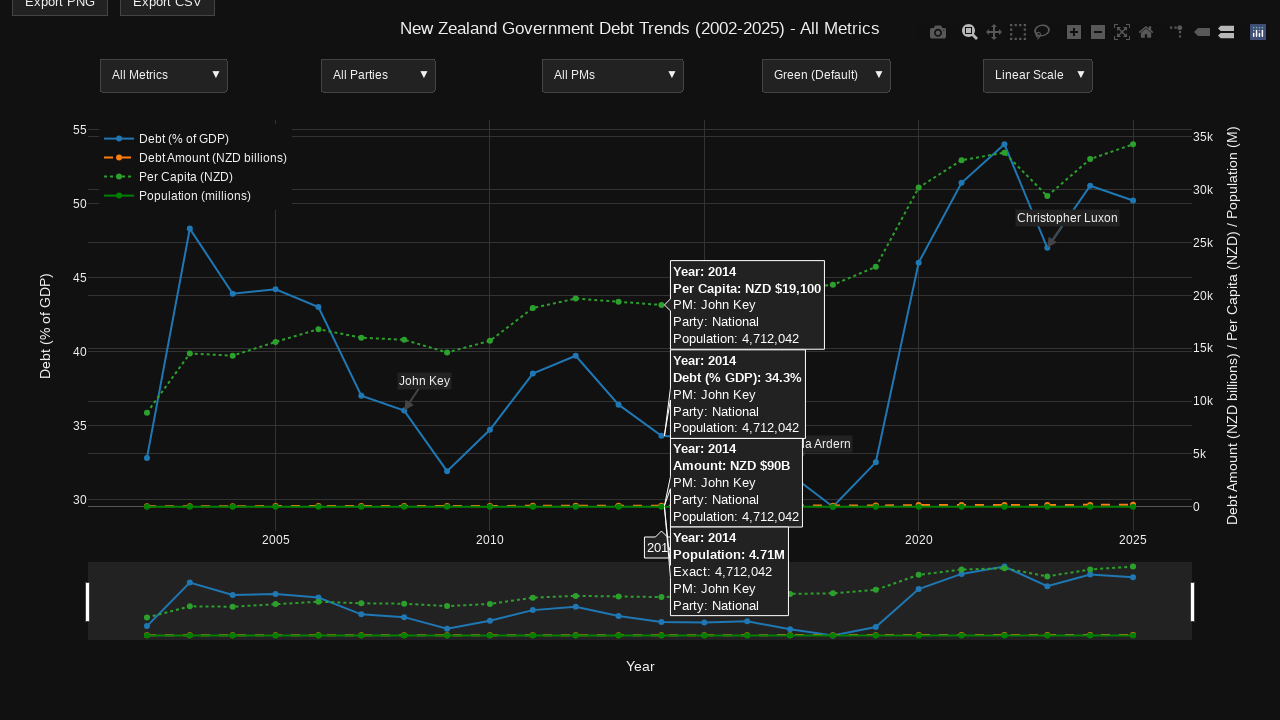

Zoom button located and visible
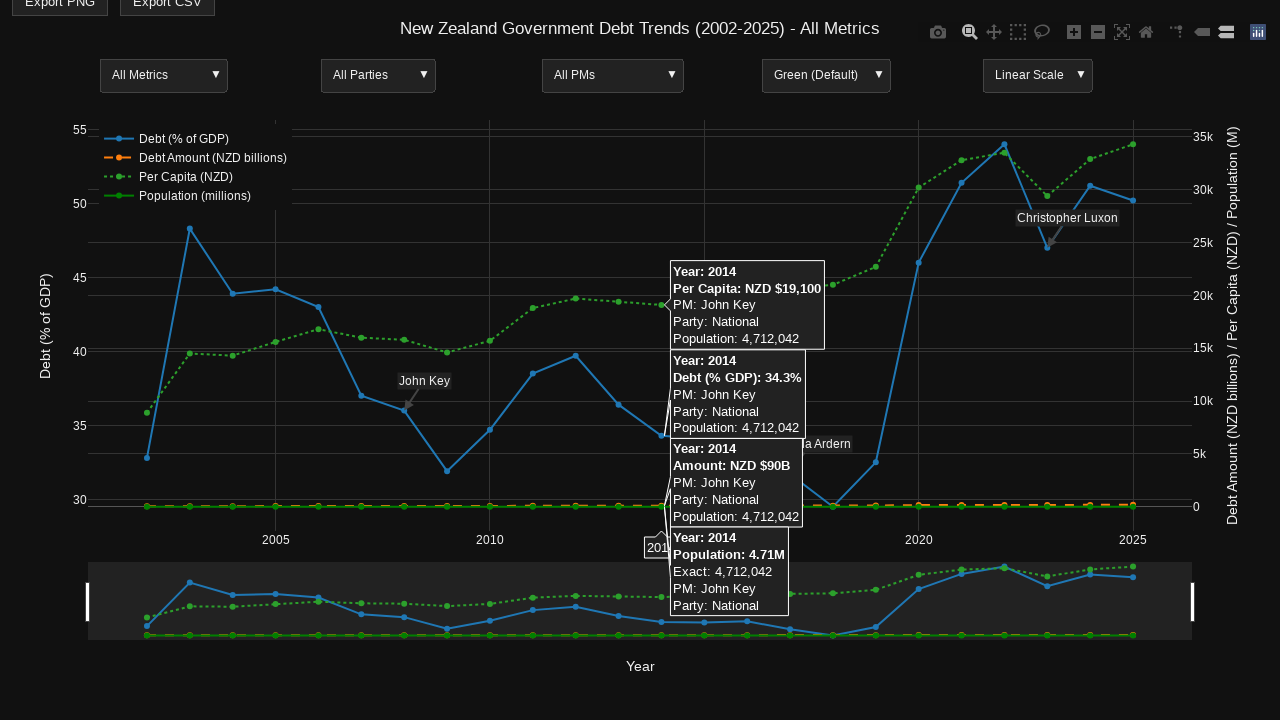

Clicked zoom mode button at (970, 32) on a.modebar-btn[data-attr="dragmode"][data-val="zoom"]
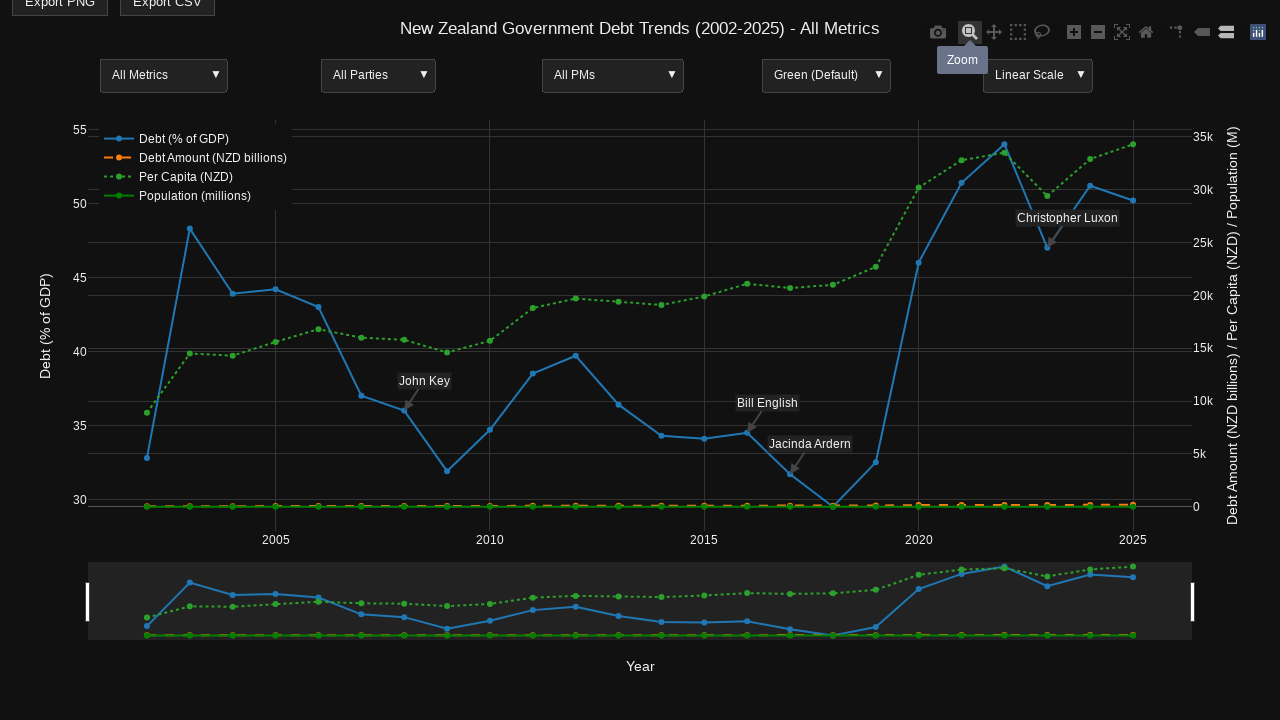

Moved mouse to starting position for zoom gesture at (324, 195)
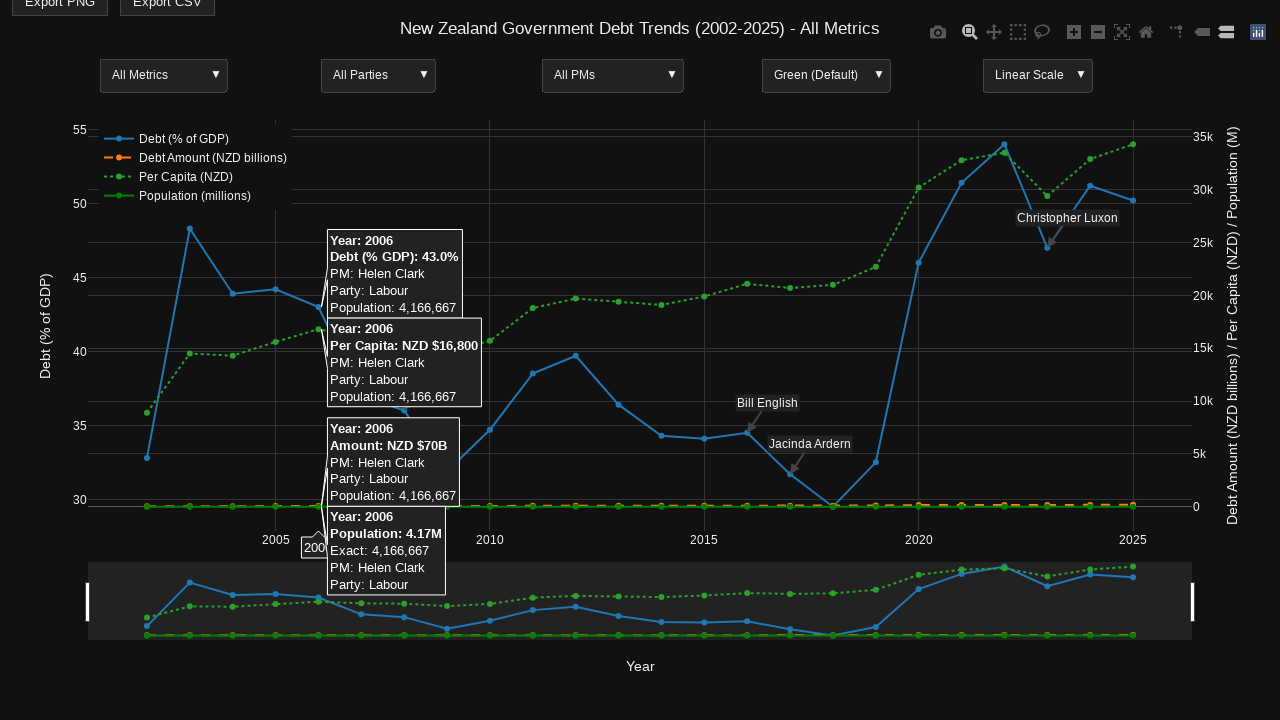

Pressed mouse button down to begin zoom drag at (324, 195)
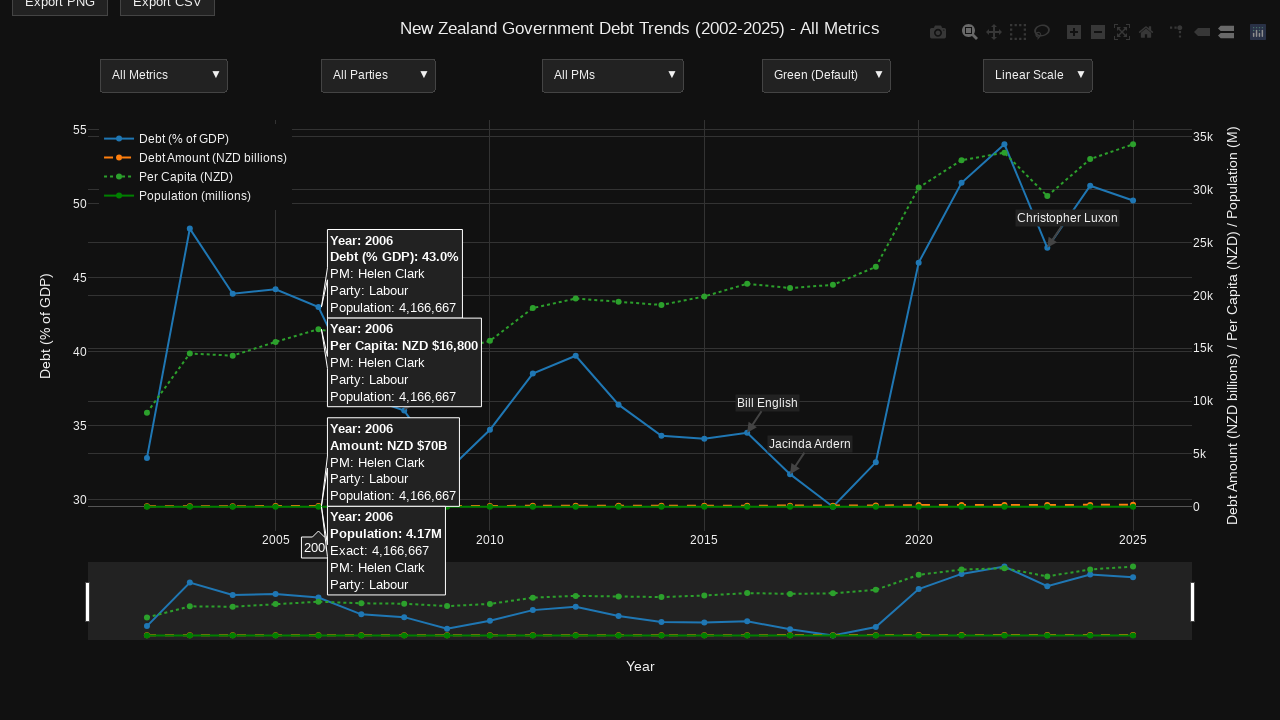

Dragged mouse to ending position for zoom selection at (956, 545)
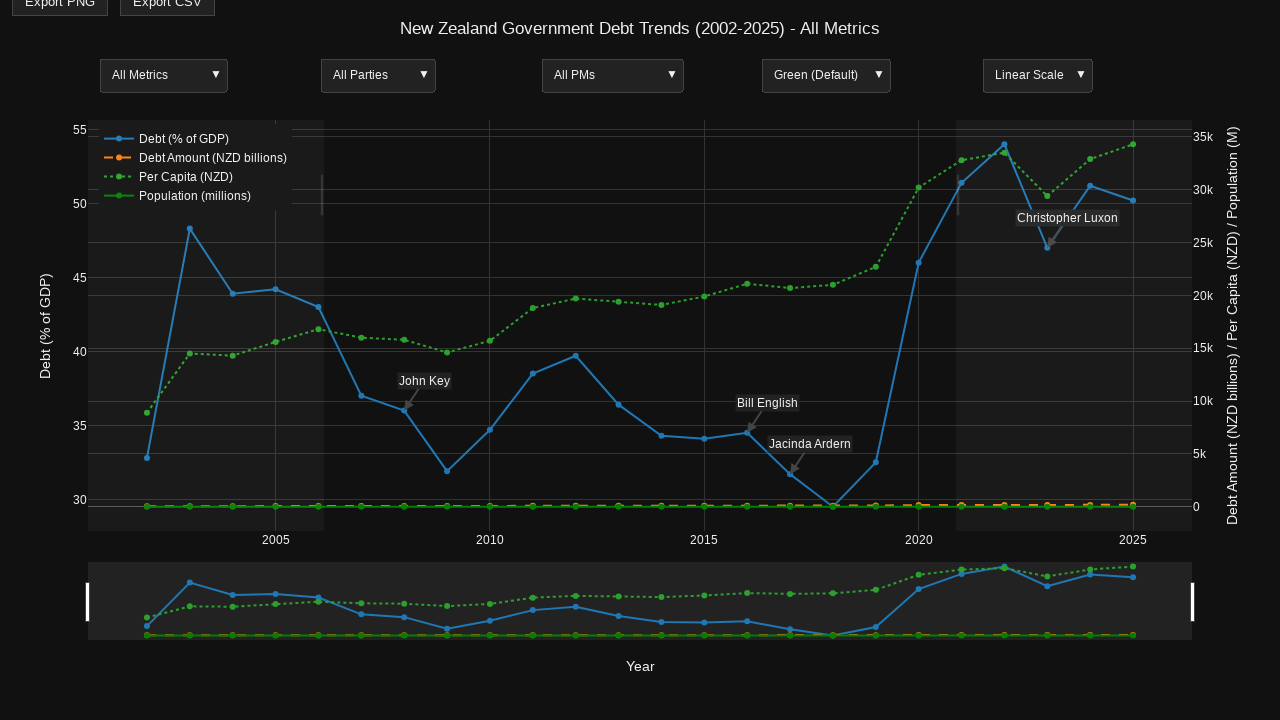

Released mouse button to complete zoom gesture at (956, 545)
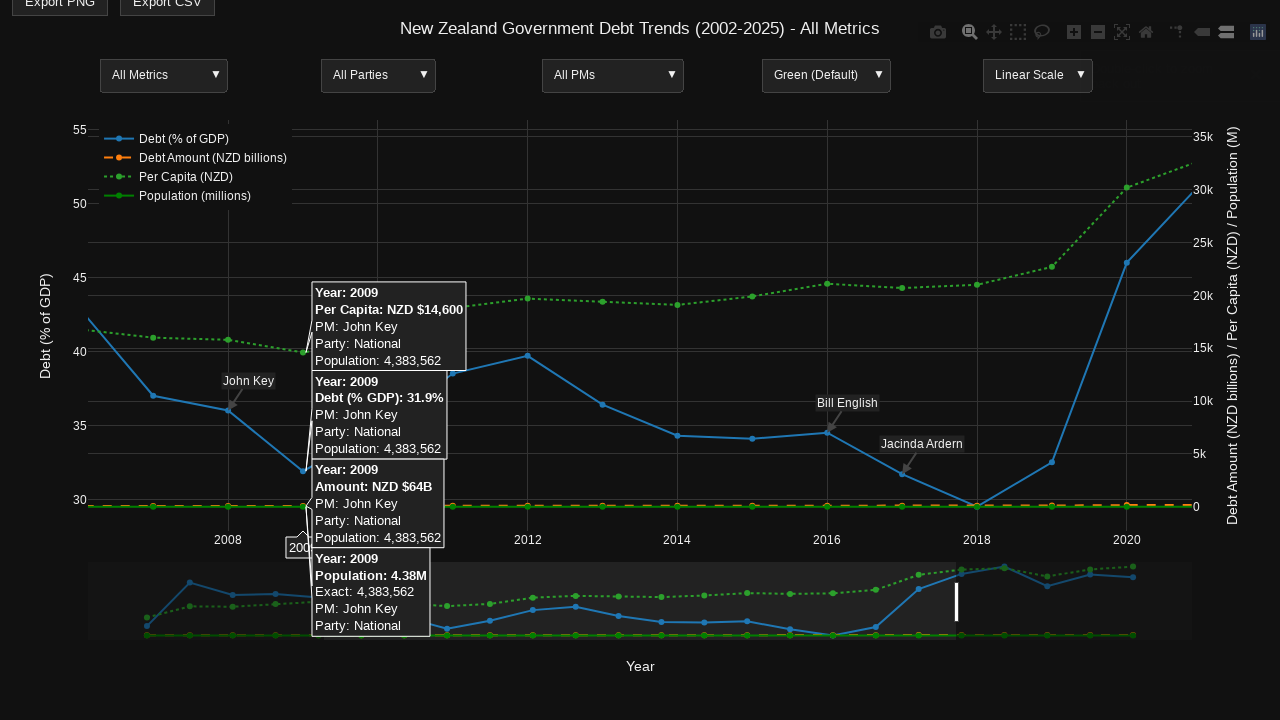

Reset zoom button located and visible
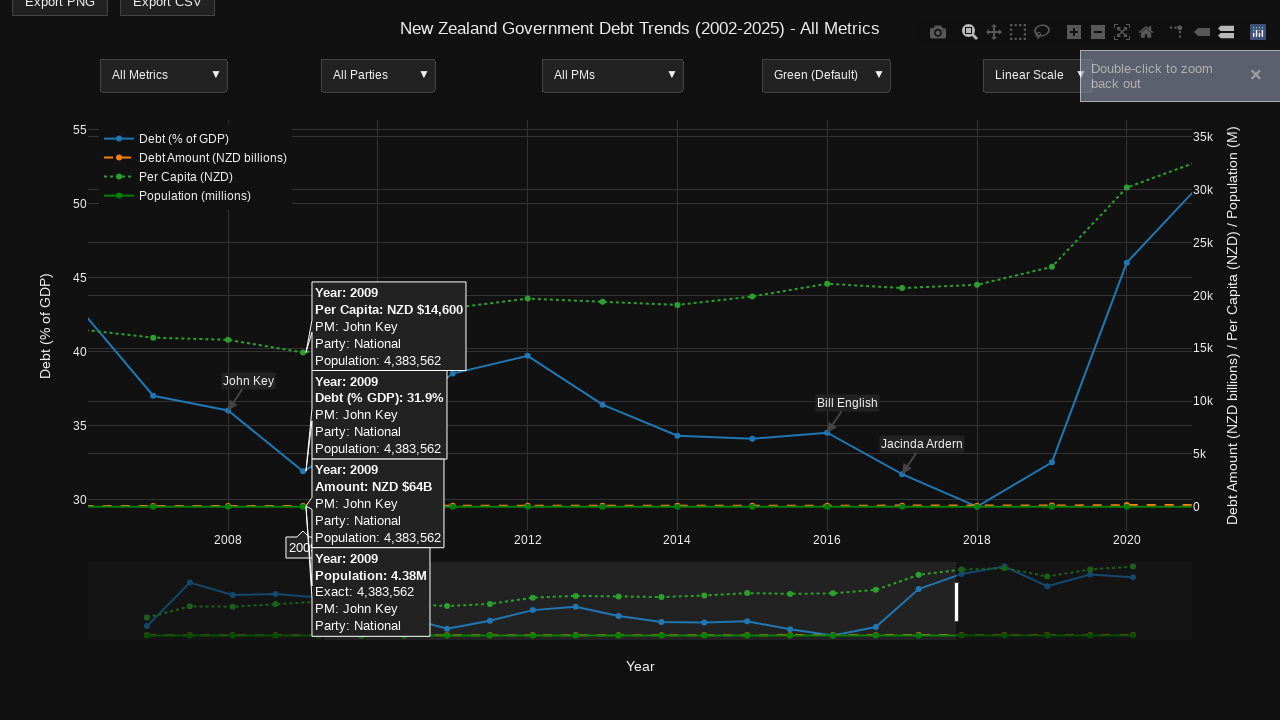

Clicked reset axes button to return to original view at (1146, 32) on a.modebar-btn[data-attr="zoom"][data-val="reset"]
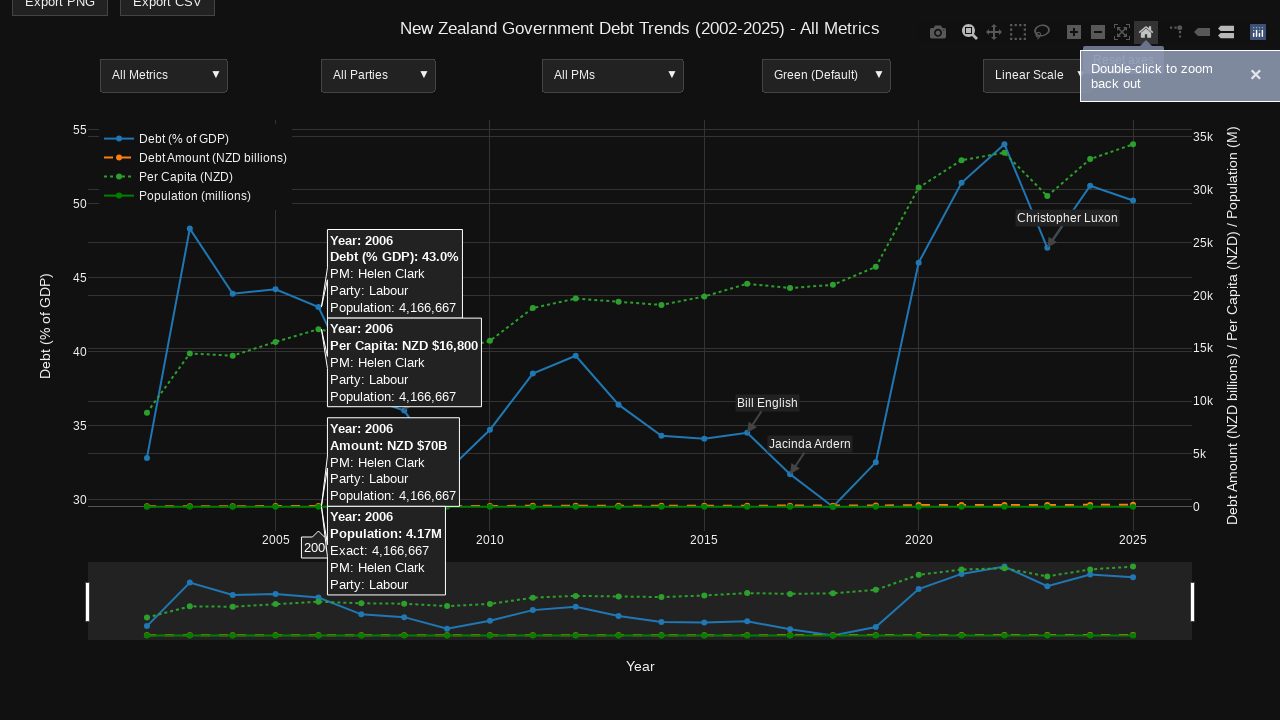

Pan mode button located and visible
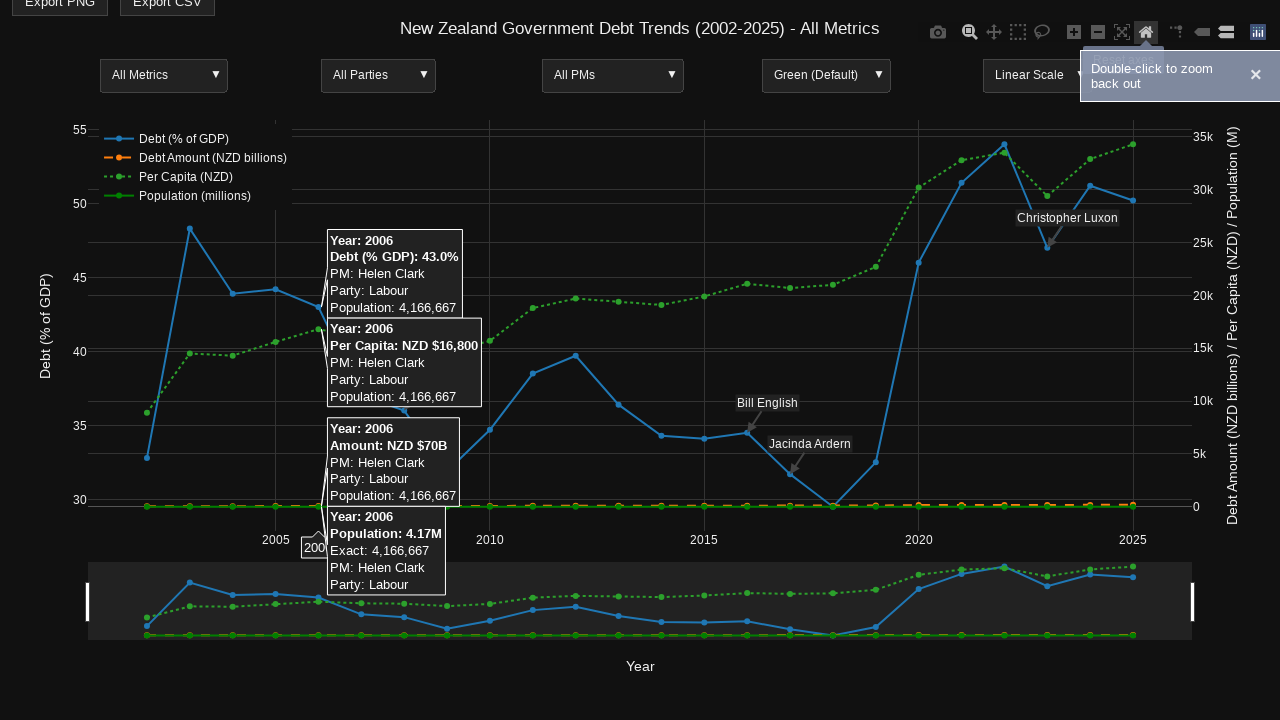

Clicked pan mode button to switch to pan mode at (994, 32) on .modebar-btn[data-attr="dragmode"][data-val="pan"]
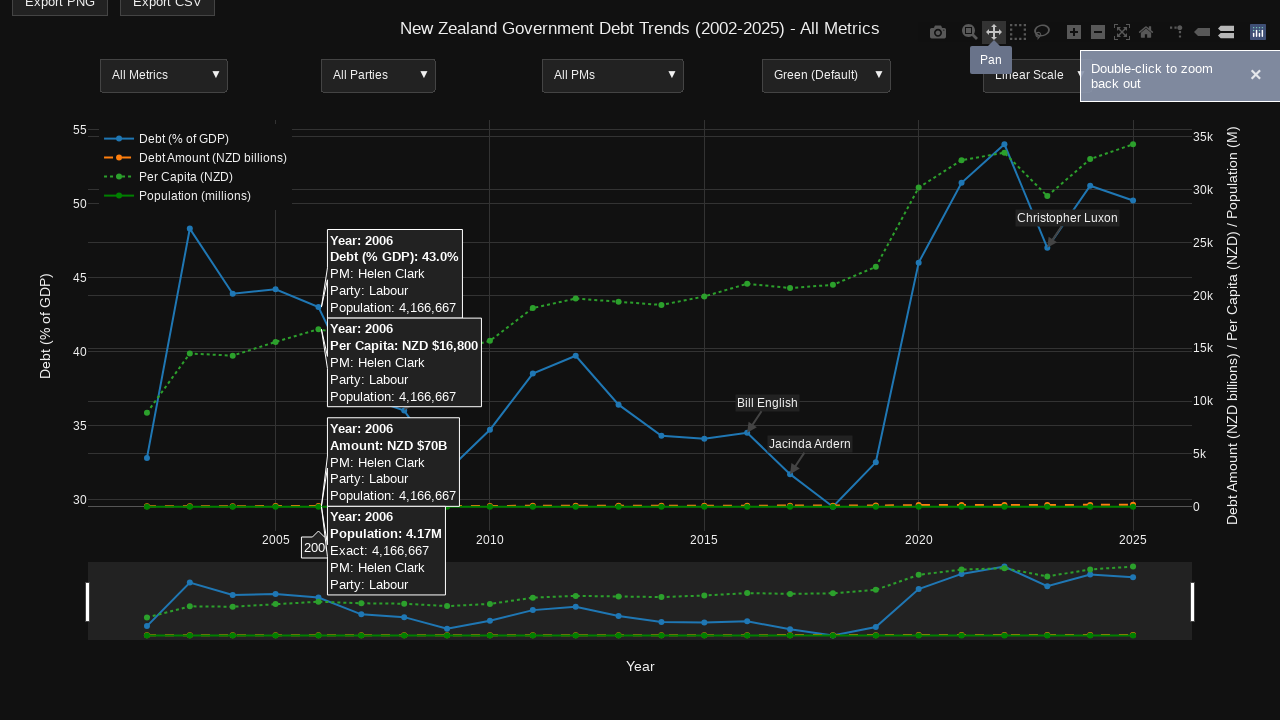

Plot container still visible in pan mode
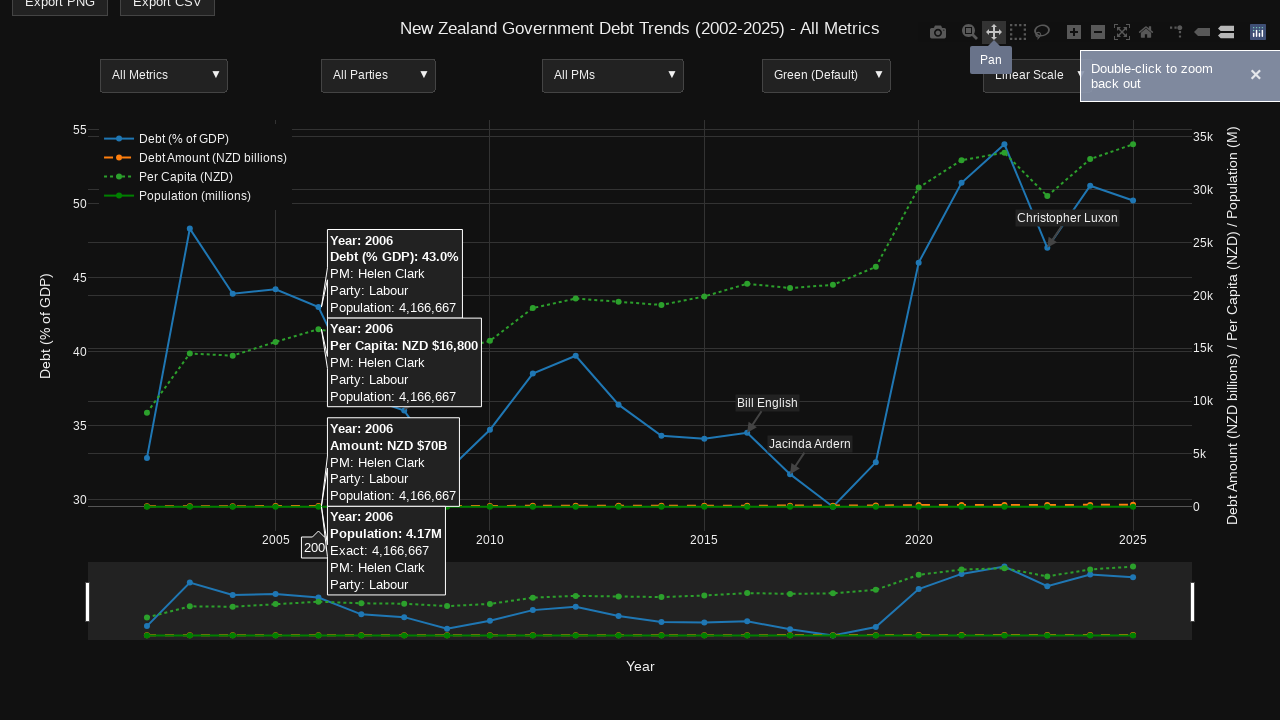

Drag layer visible confirming plot remains interactive
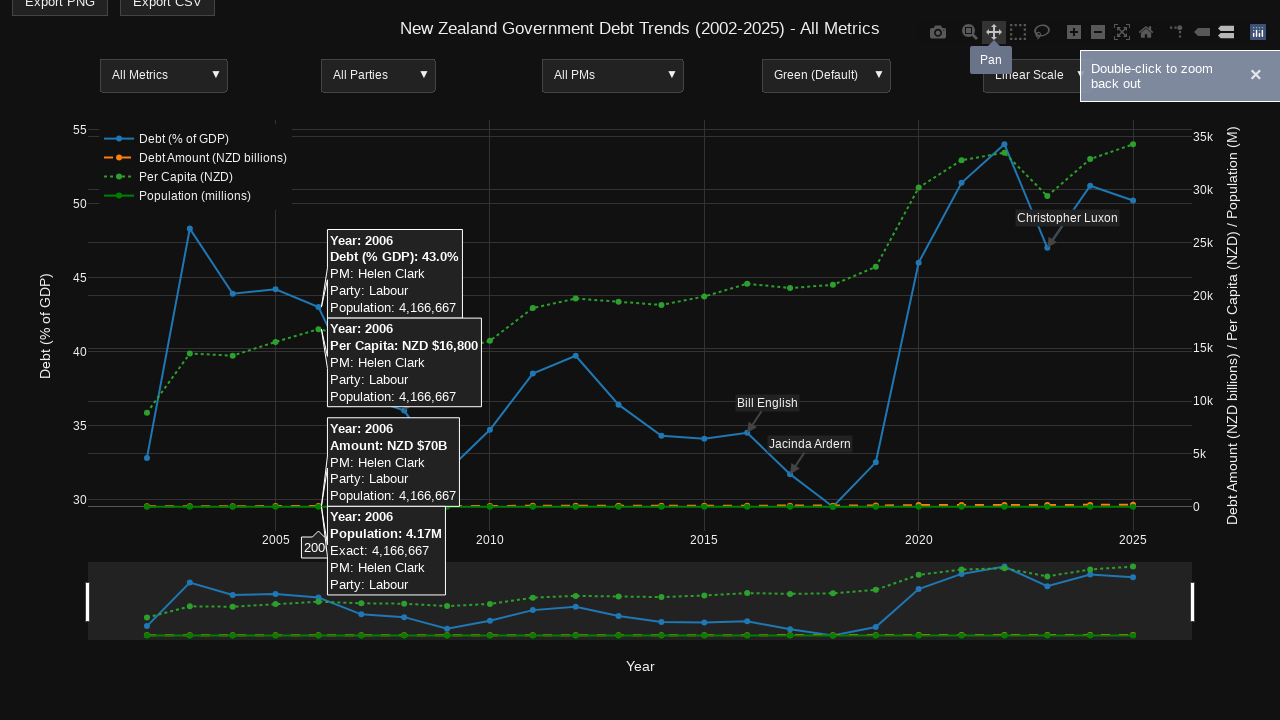

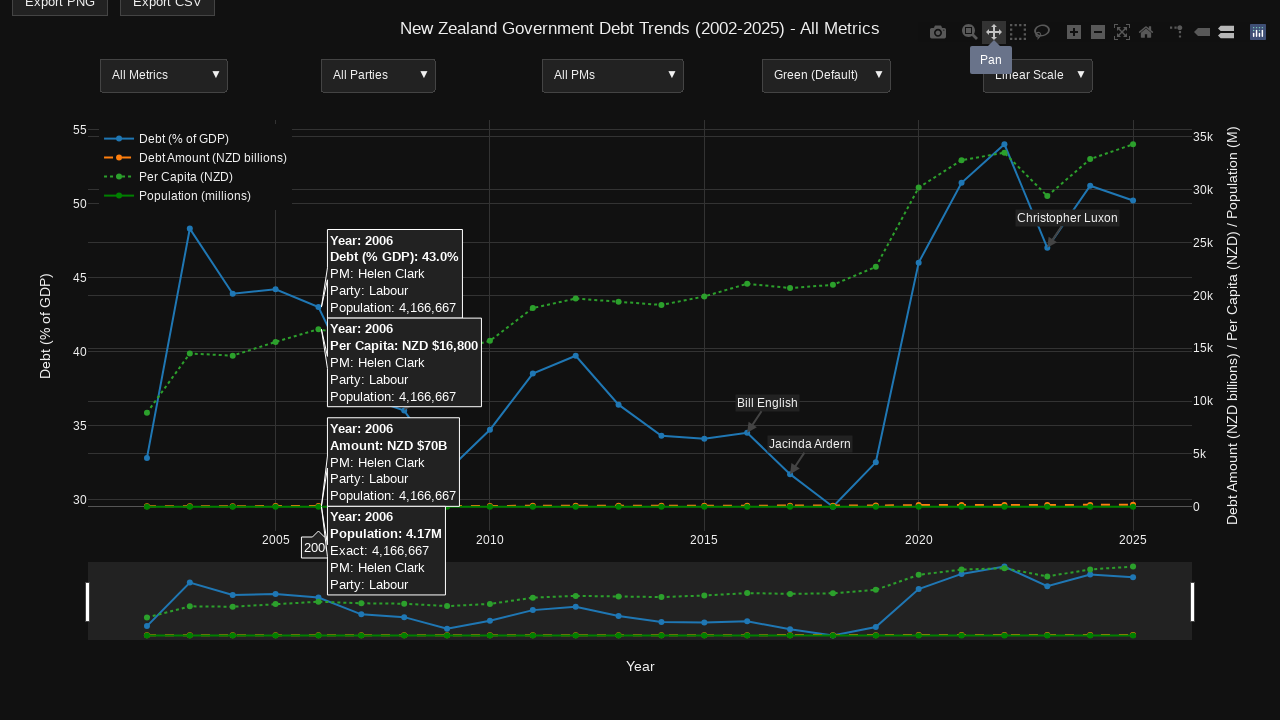